Tests a math quiz page by reading two numbers, calculating their sum, selecting the correct answer from a dropdown, and submitting the form

Starting URL: https://suninjuly.github.io/selects1.html

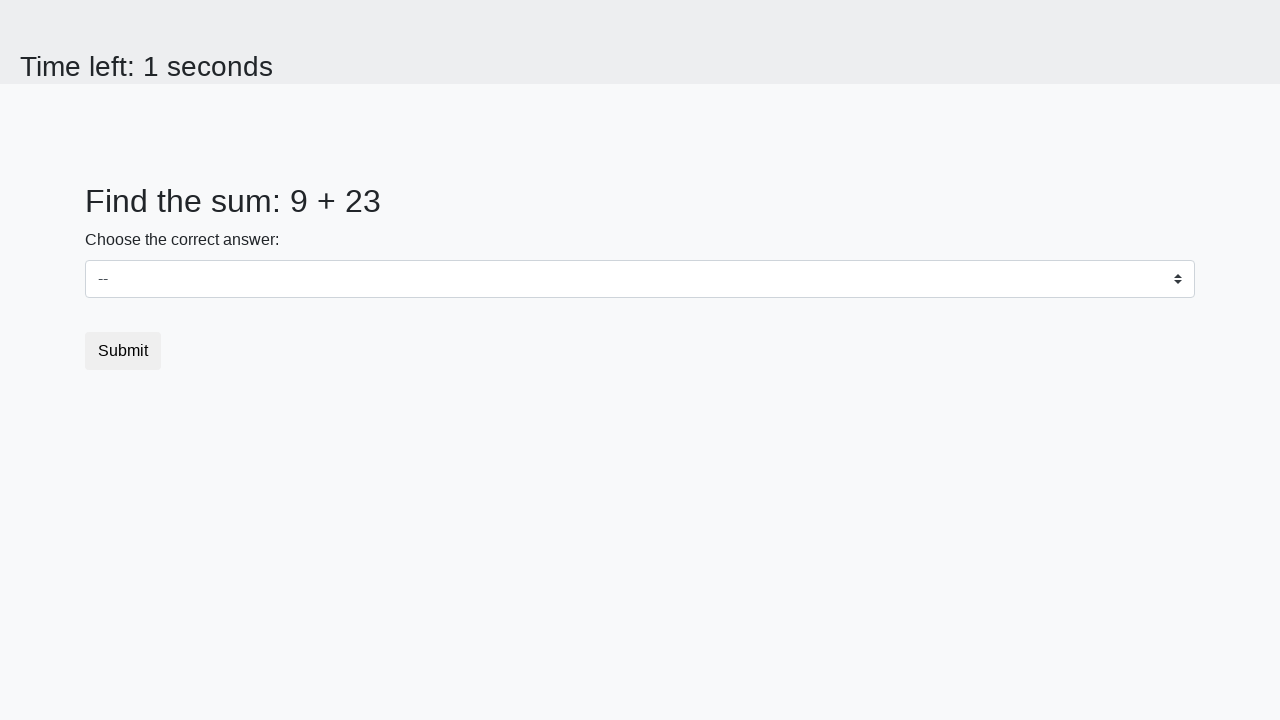

Read first number from #num1 element
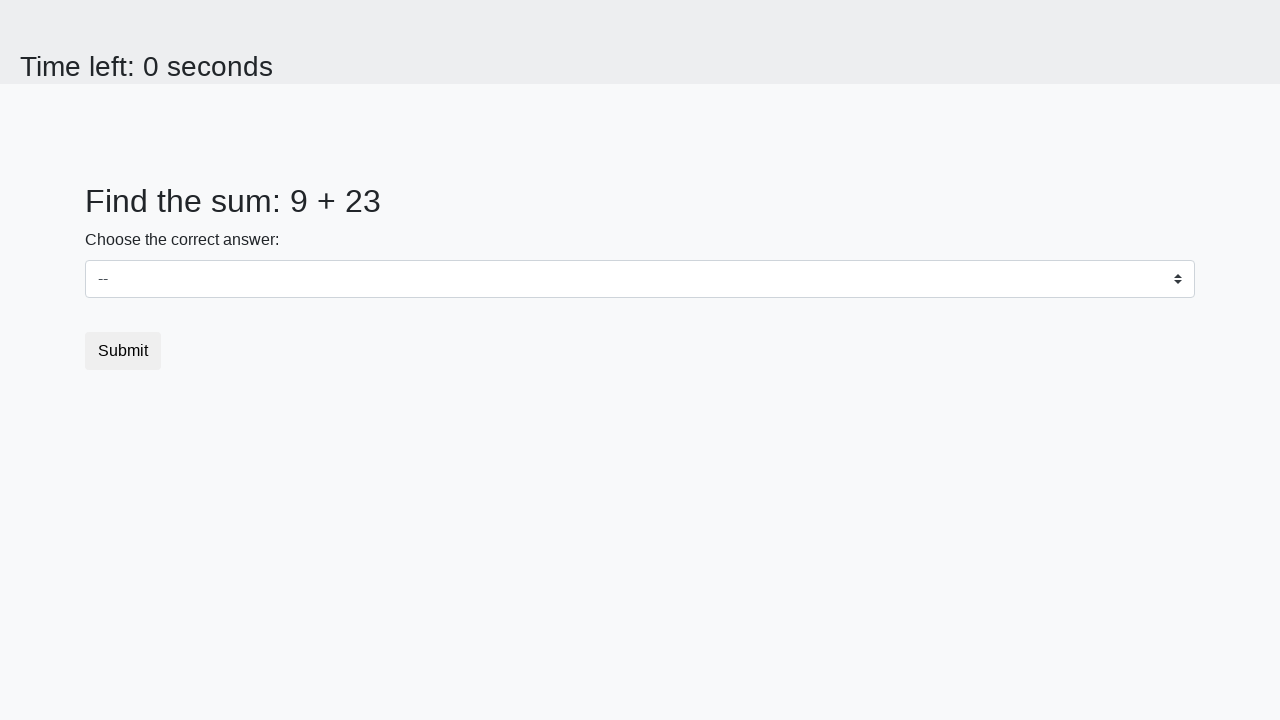

Read second number from #num2 element
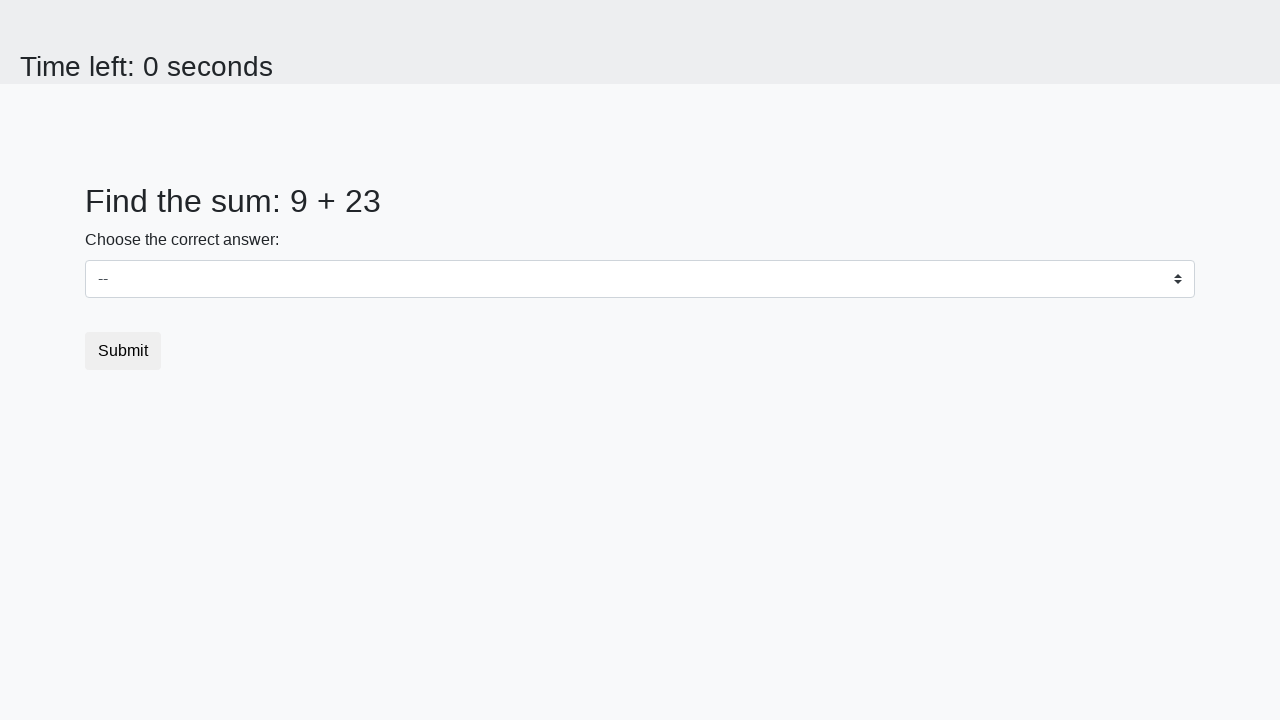

Calculated sum: 9 + 23 = 32
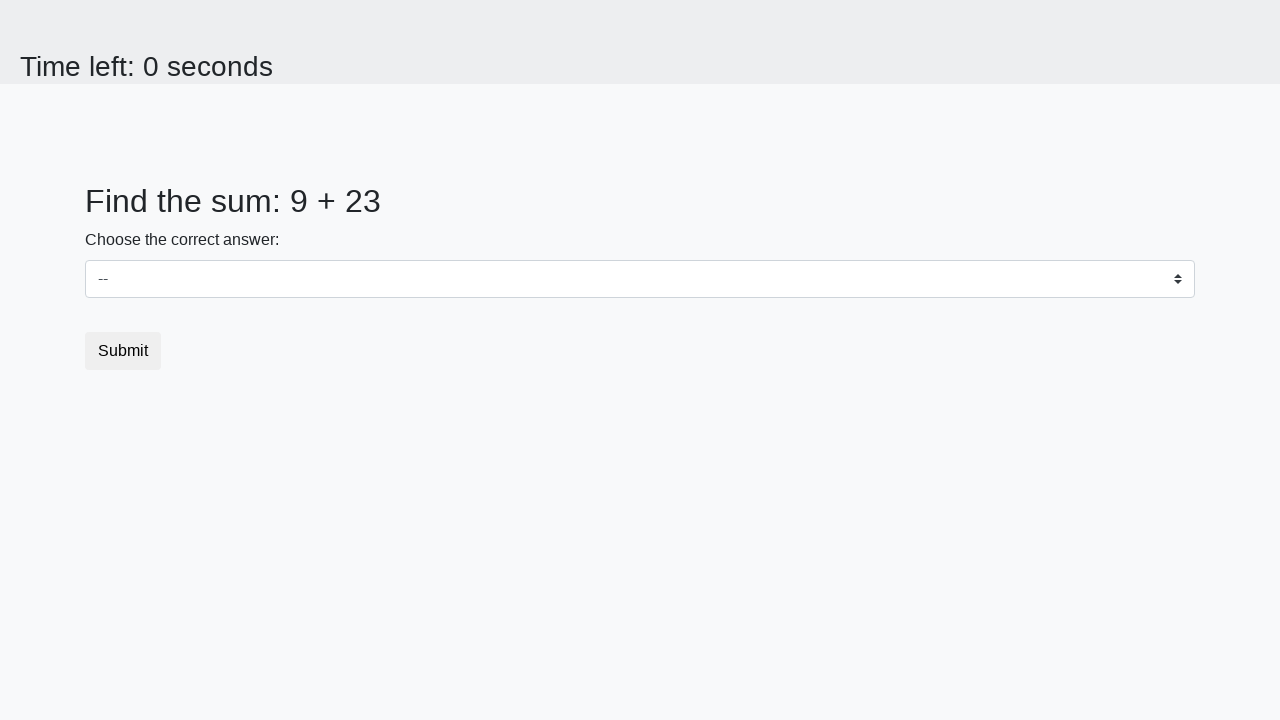

Selected correct answer '32' from dropdown on select
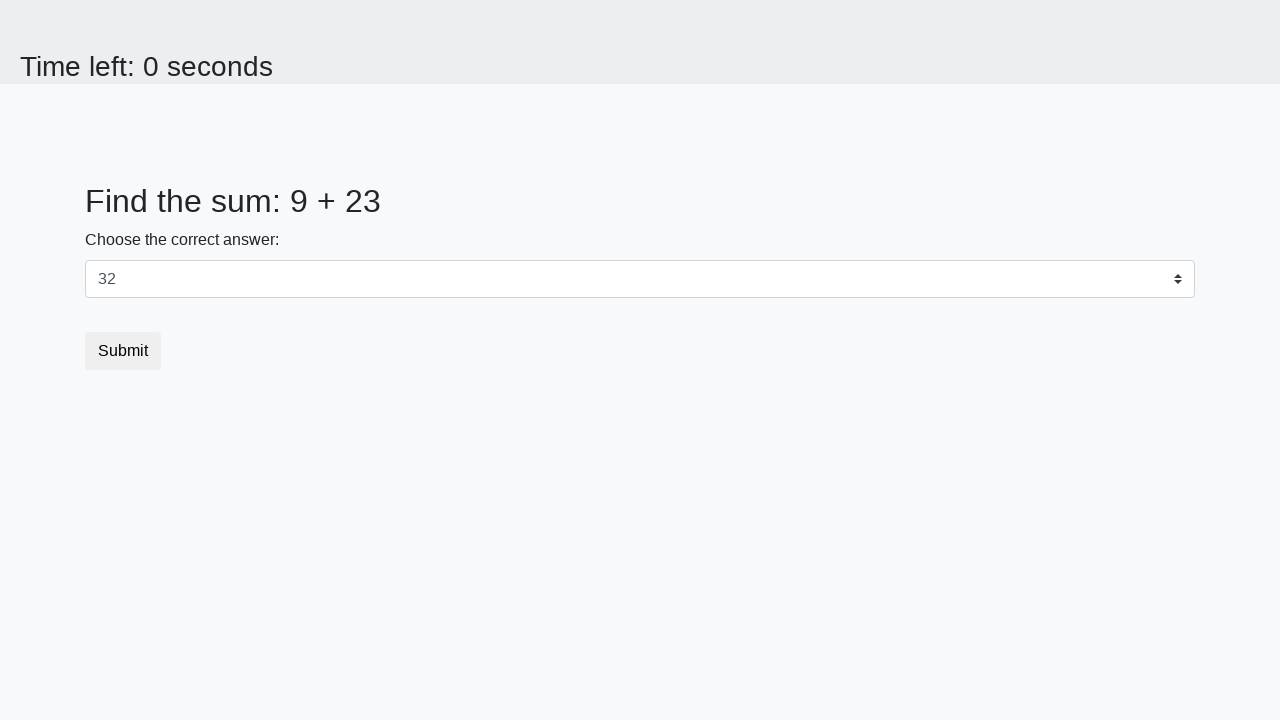

Clicked submit button to submit the quiz at (123, 351) on button.btn
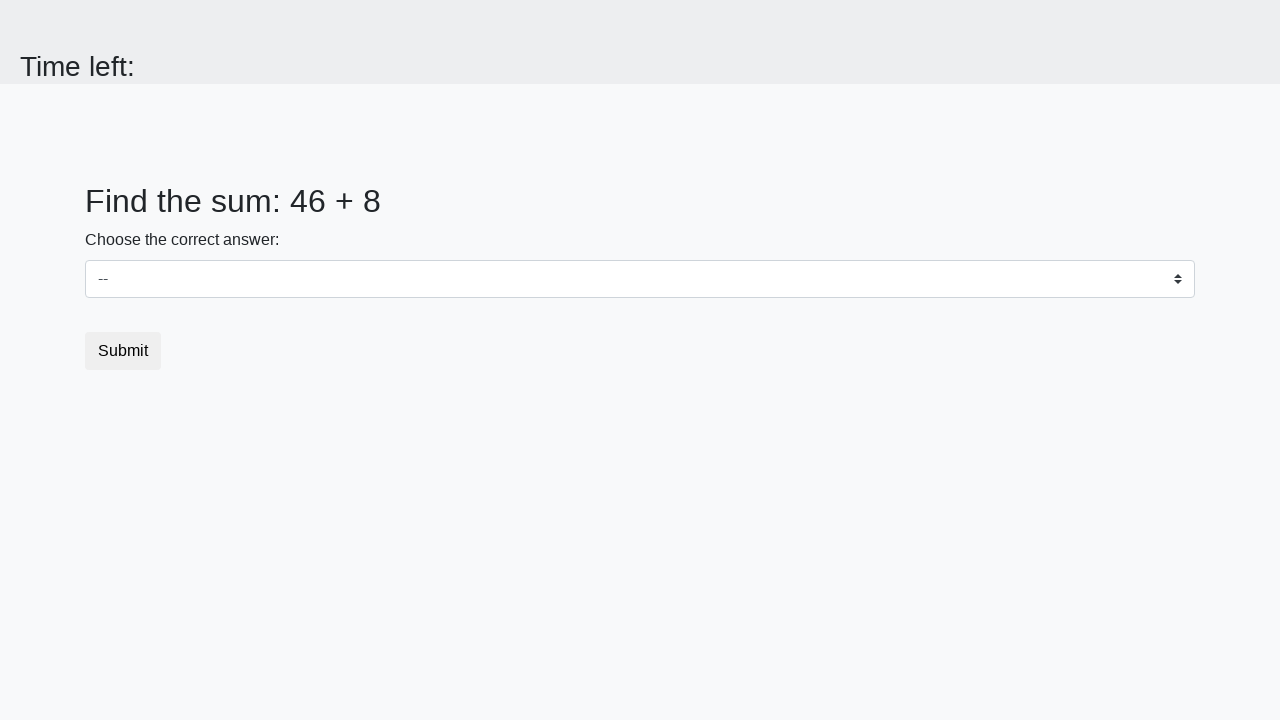

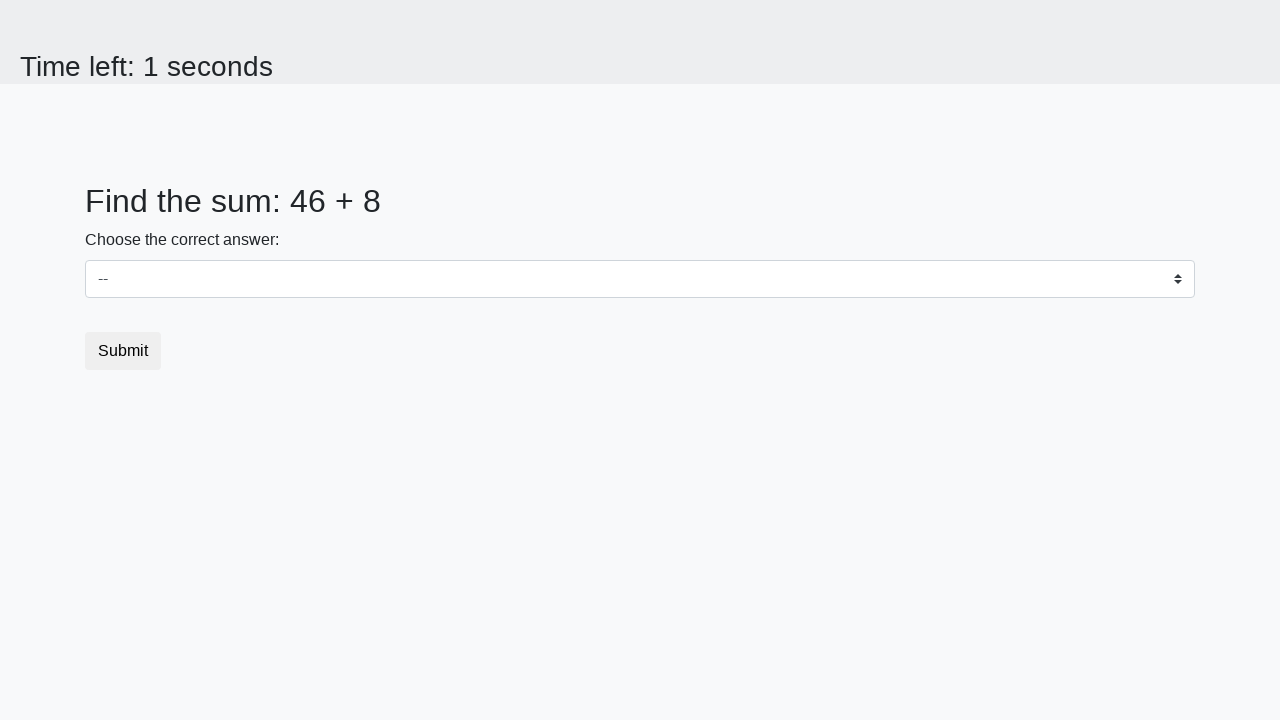